Navigates to OpenCart login page, verifies the presence of right panel links, and clicks on the "Forgotten Password" link to navigate to the password recovery page.

Starting URL: https://naveenautomationlabs.com/opencart/index.php?route=account/login

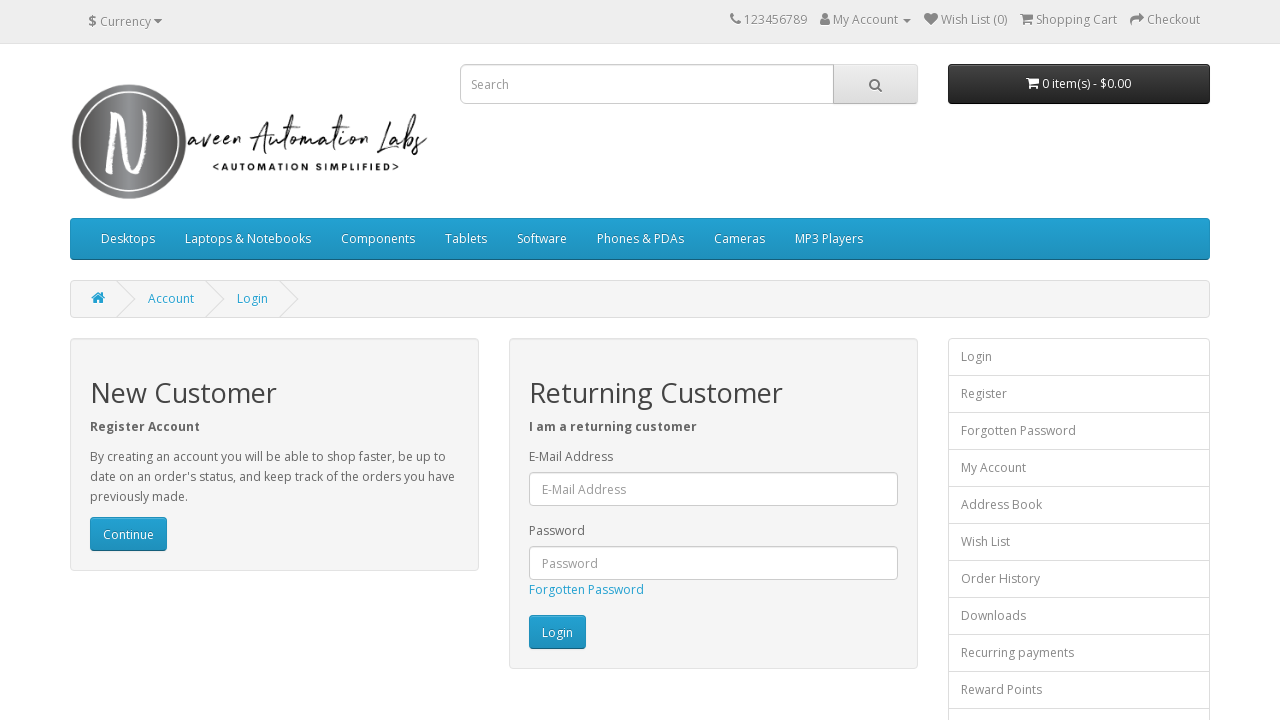

Right panel links loaded and visible
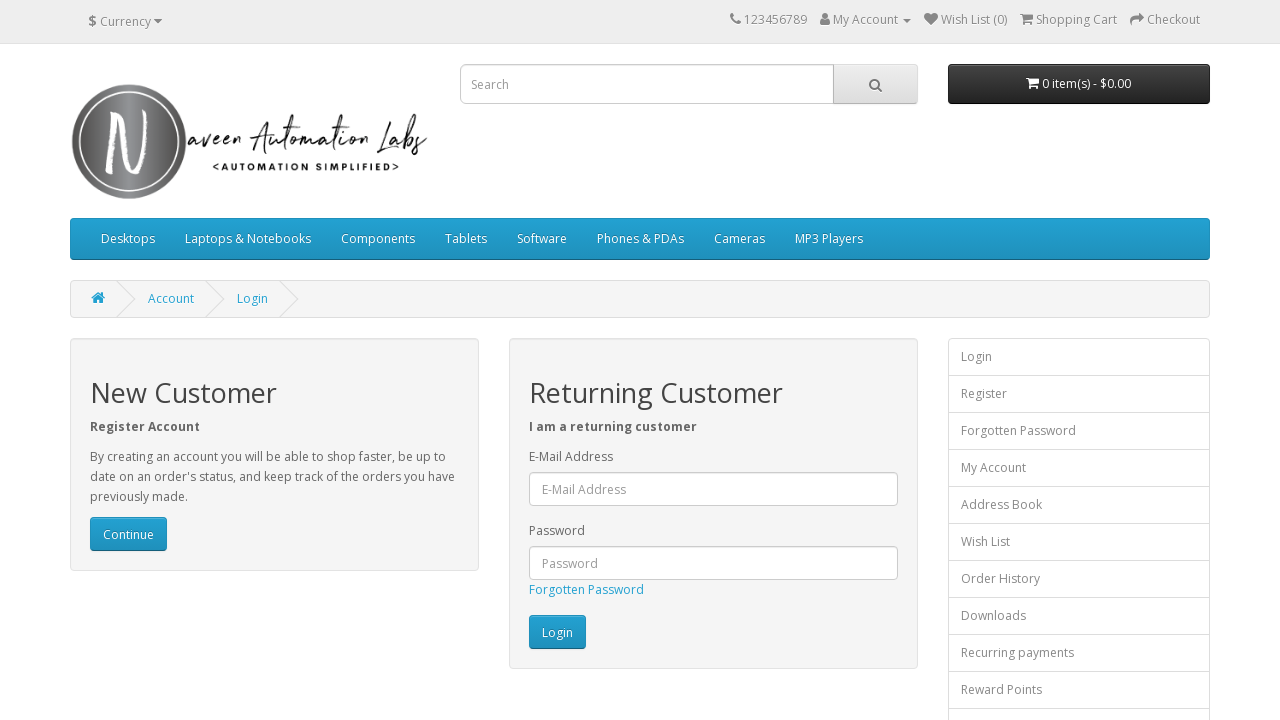

Clicked on 'Forgotten Password' link at (586, 590) on internal:text="Forgotten Password"i >> nth=0
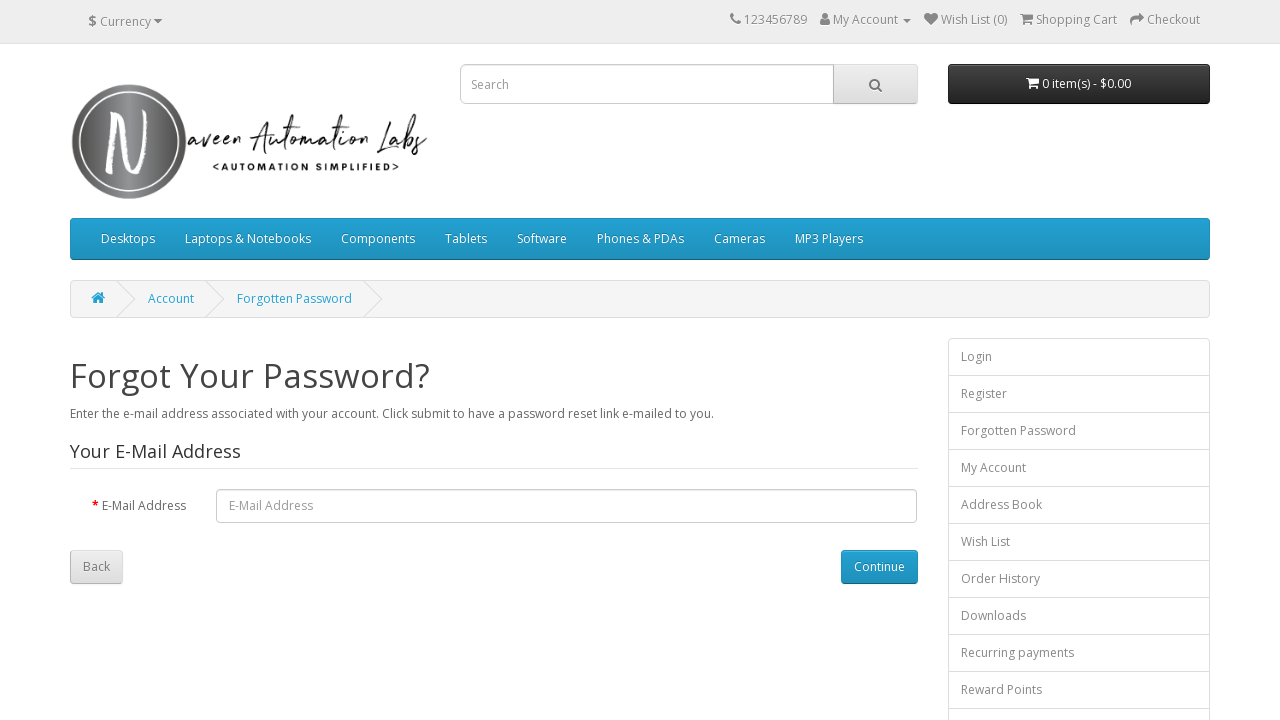

Forgotten password page loaded with email input field
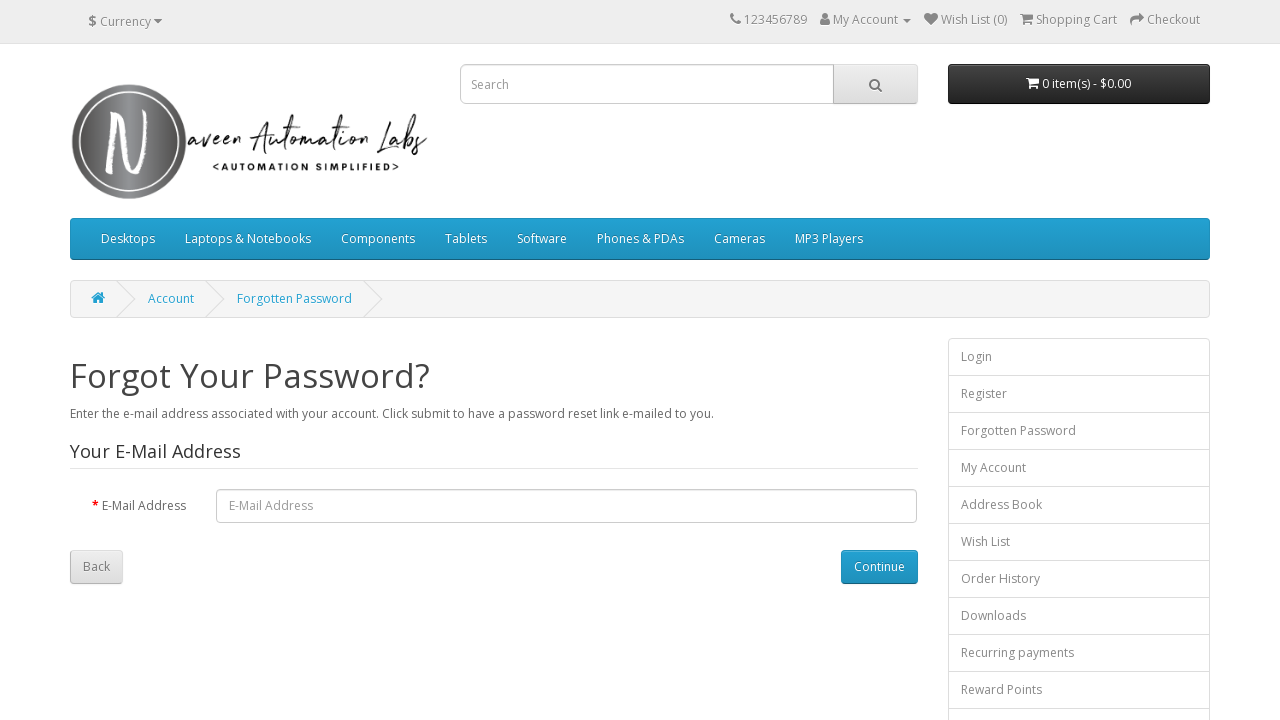

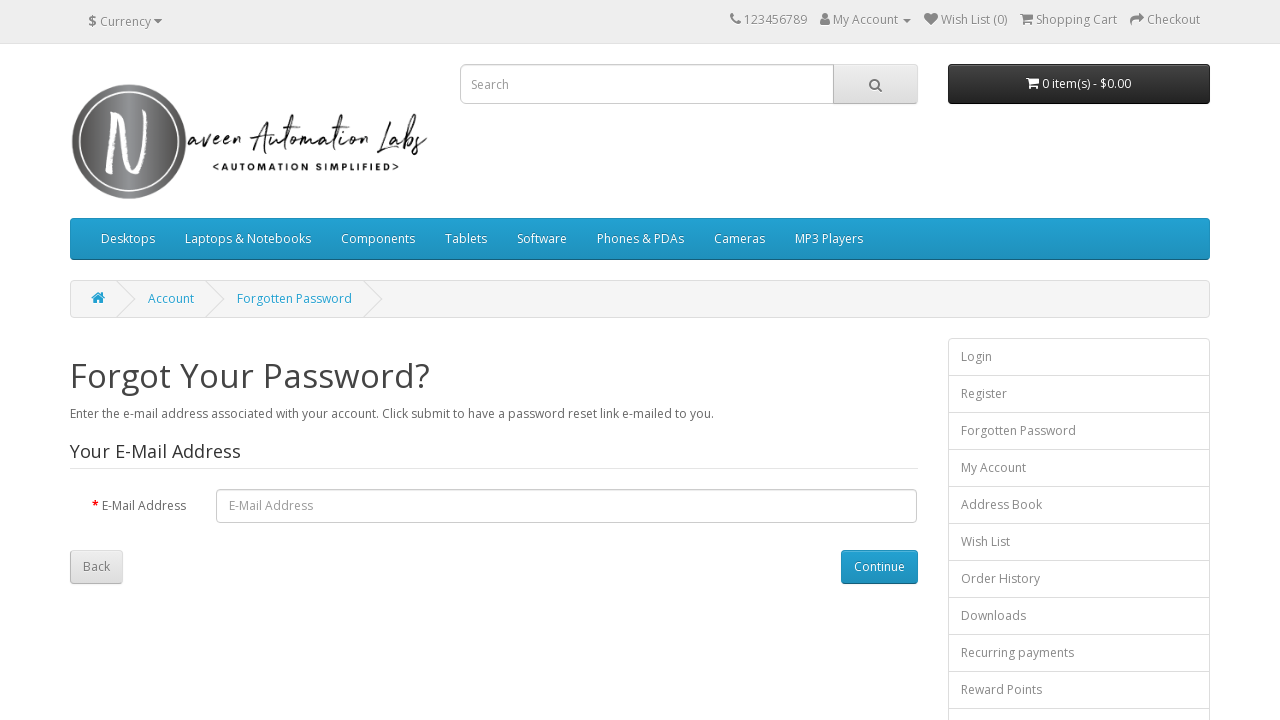